Tests fluent wait functionality with custom polling and timeout settings for waiting for a landscape image

Starting URL: https://bonigarcia.dev/selenium-webdriver-java/loading-images.html

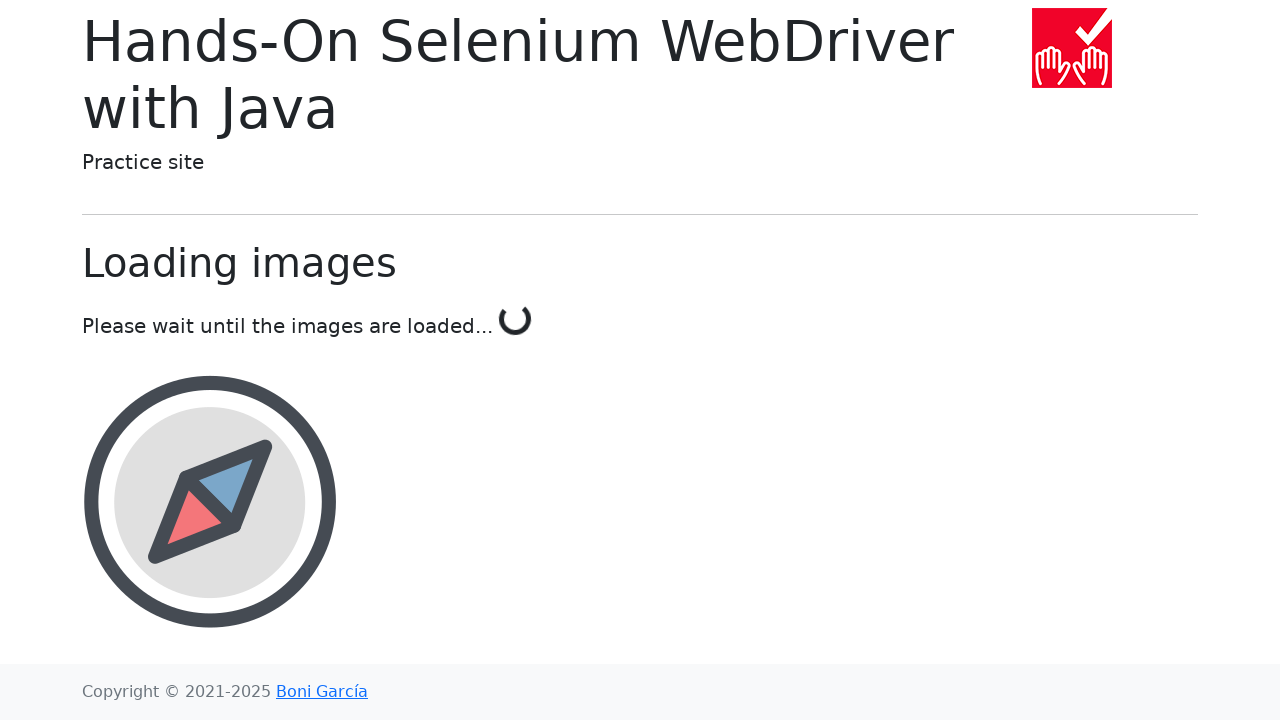

Navigated to loading images page
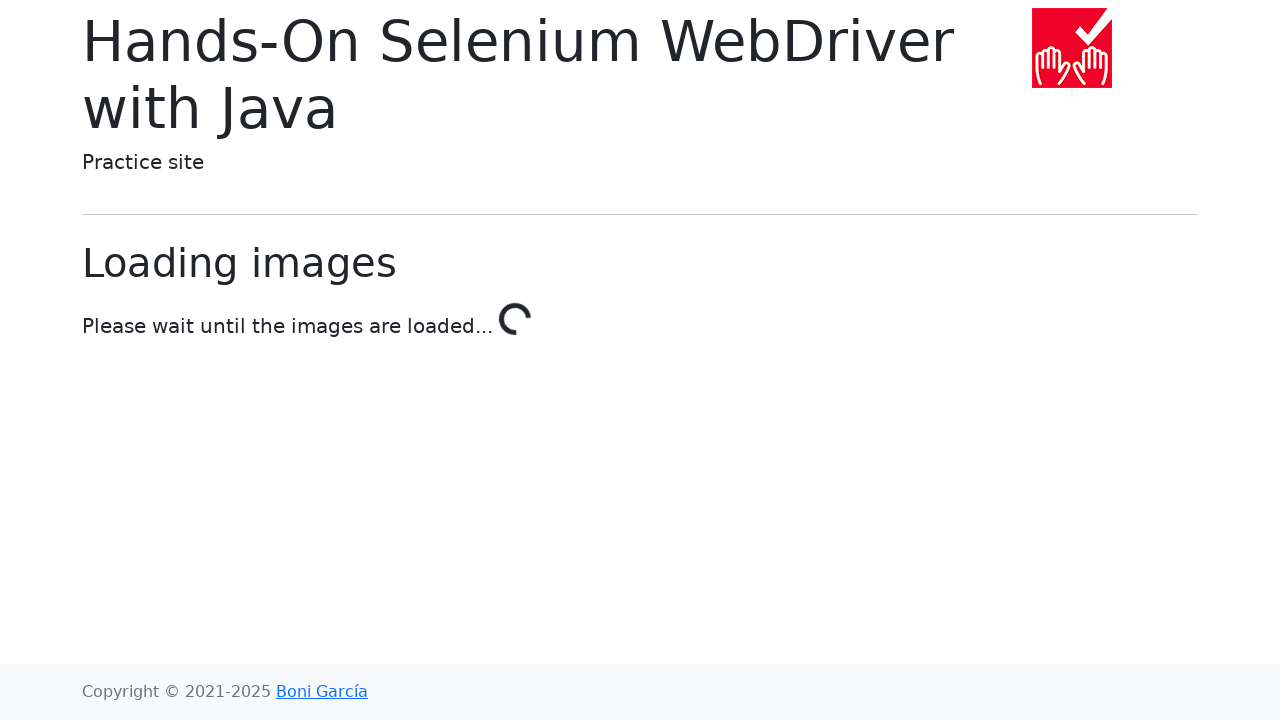

Waited for landscape image element to load with 10 second timeout
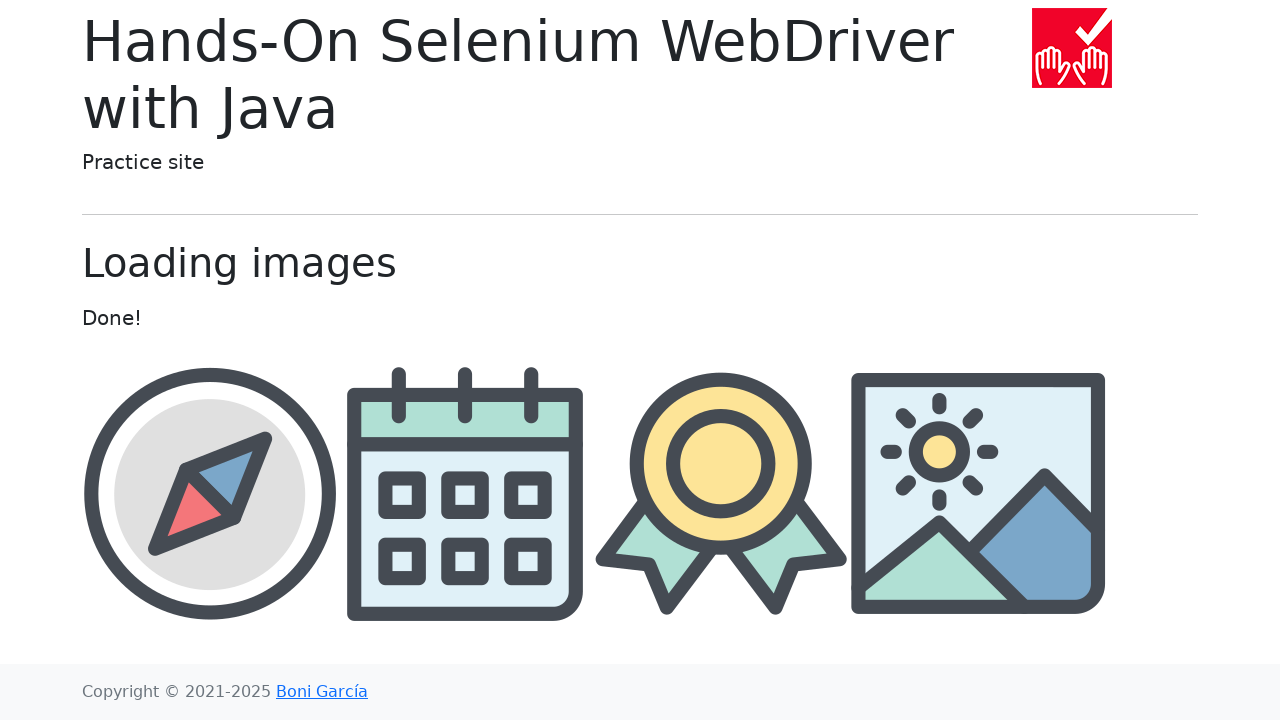

Retrieved src attribute from landscape image element
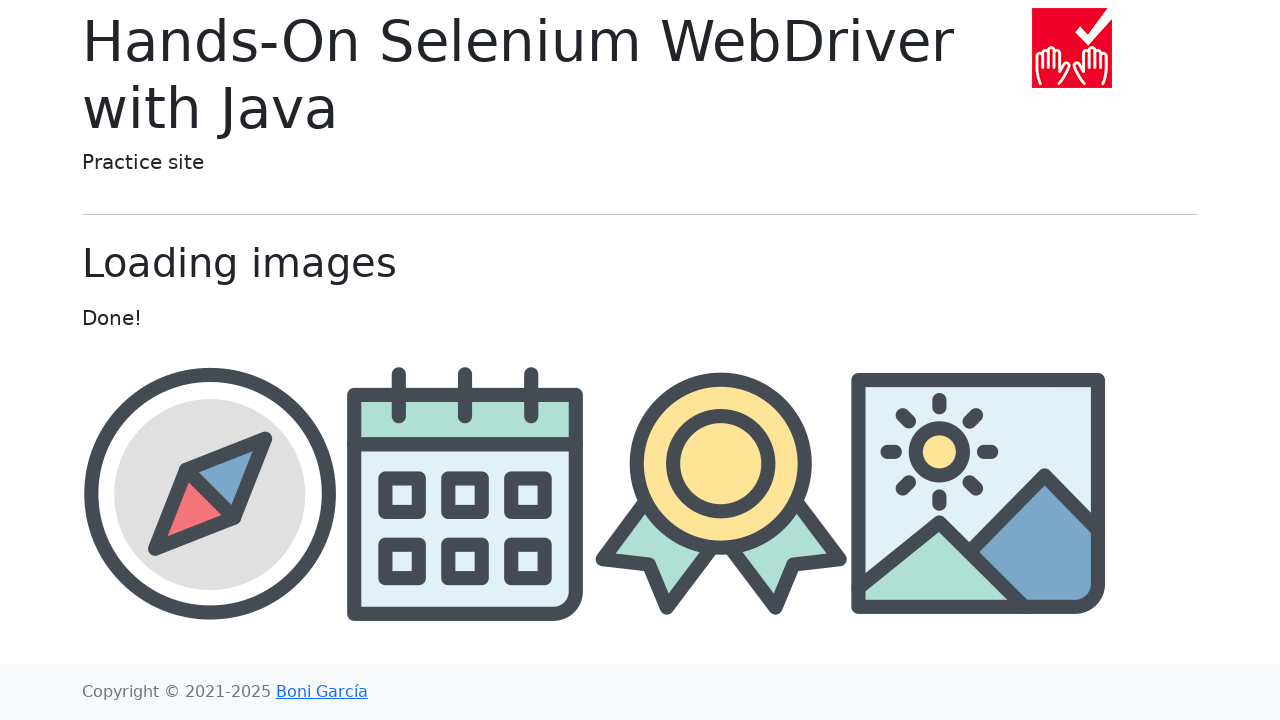

Verified that image source contains 'landscape'
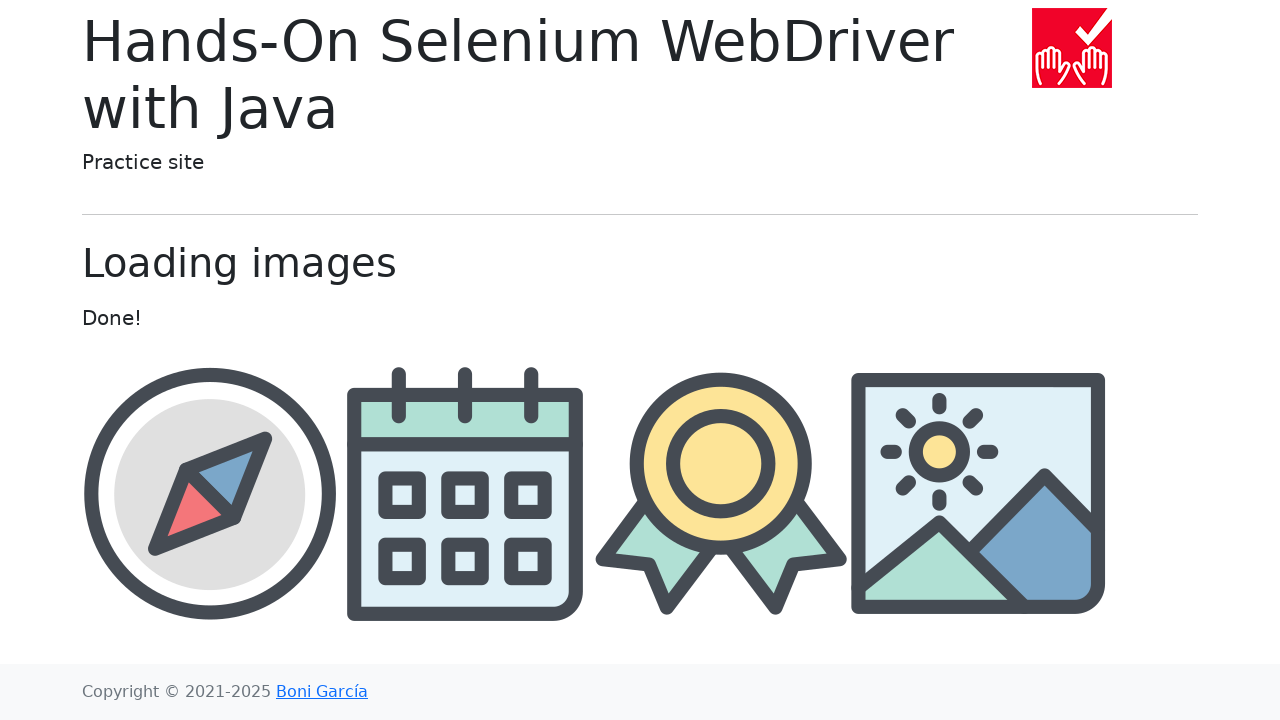

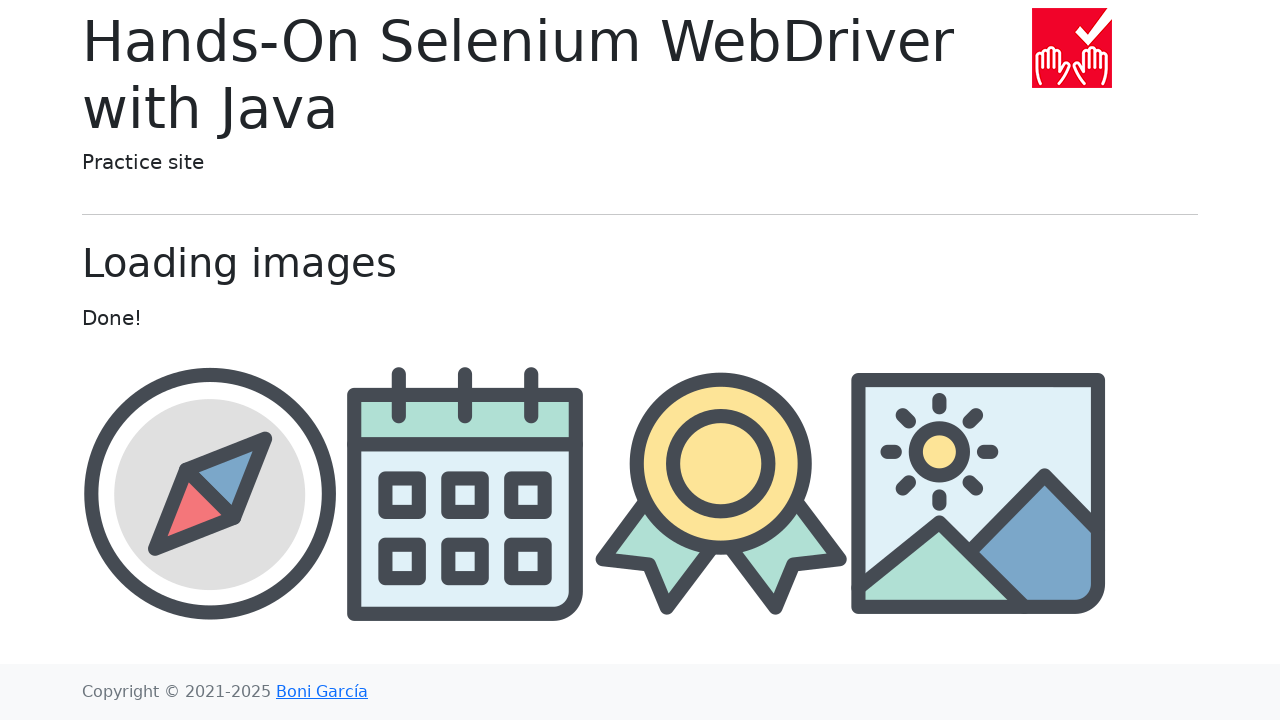